Tests random user generator website by clicking on name and email fields to display user information

Starting URL: https://randomuser.me/

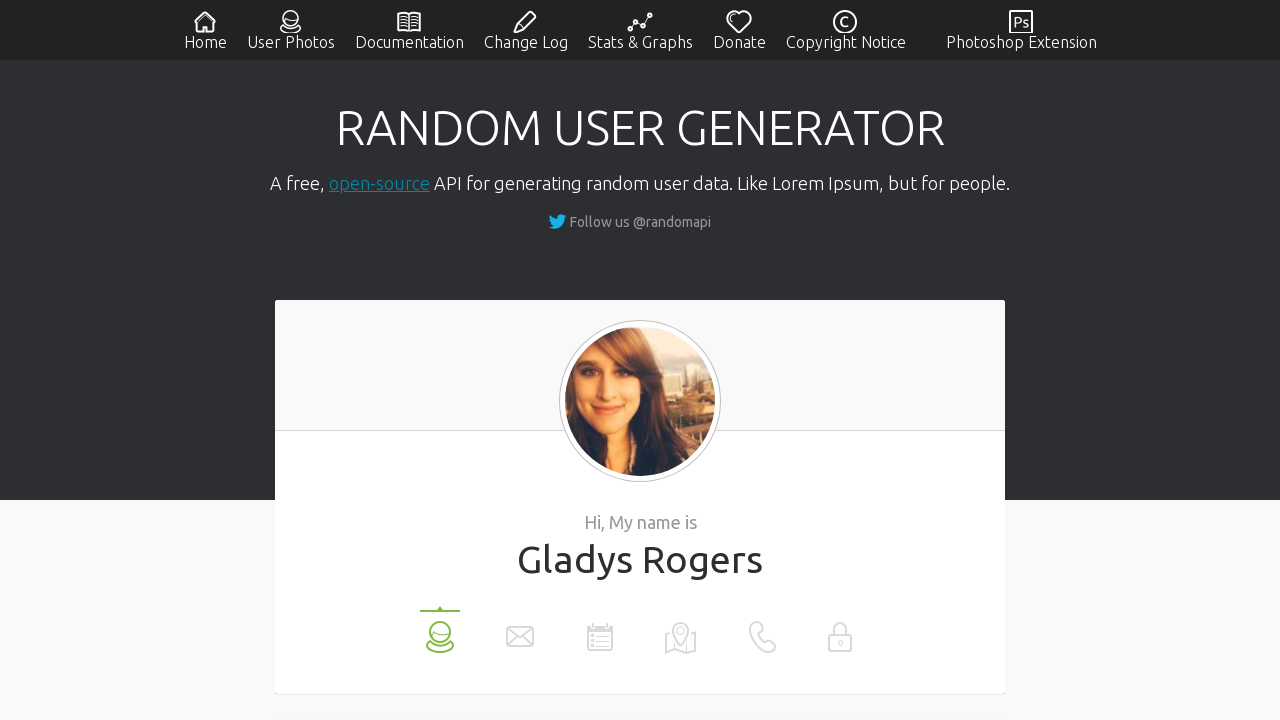

Navigated to Random User Generator website
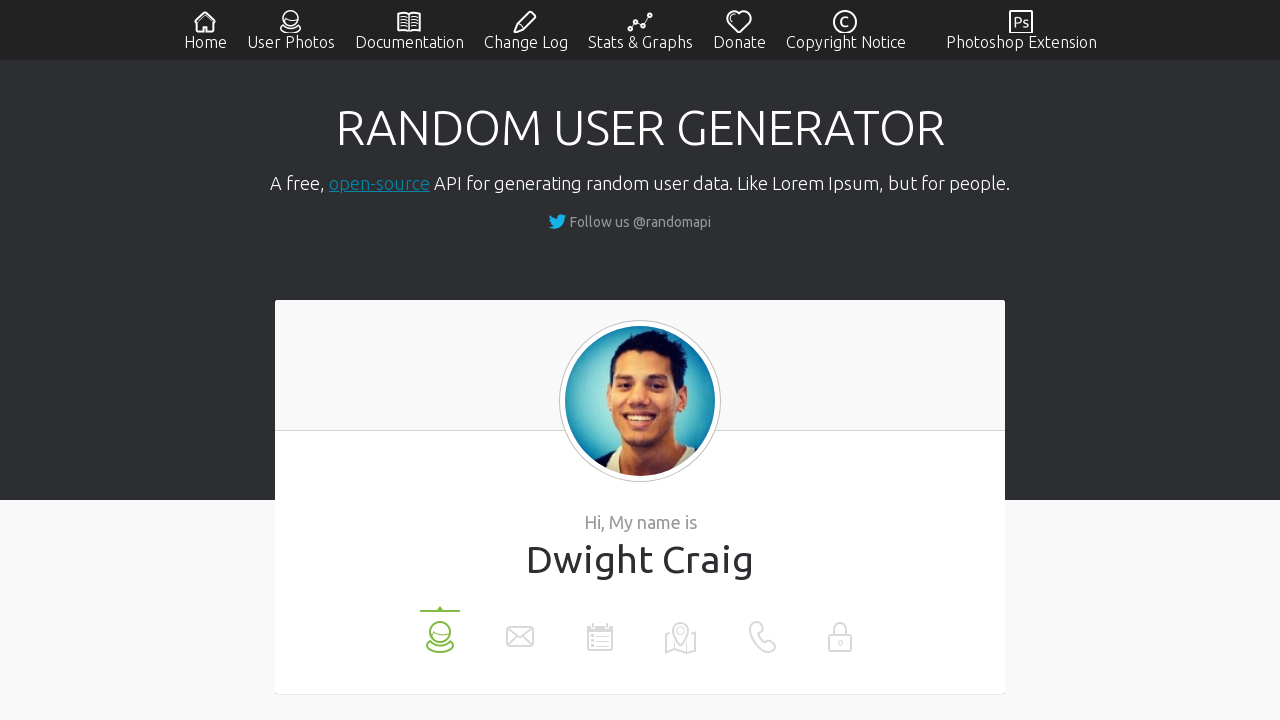

Clicked on name field to display user name at (440, 630) on xpath=//li[@data-label='name']
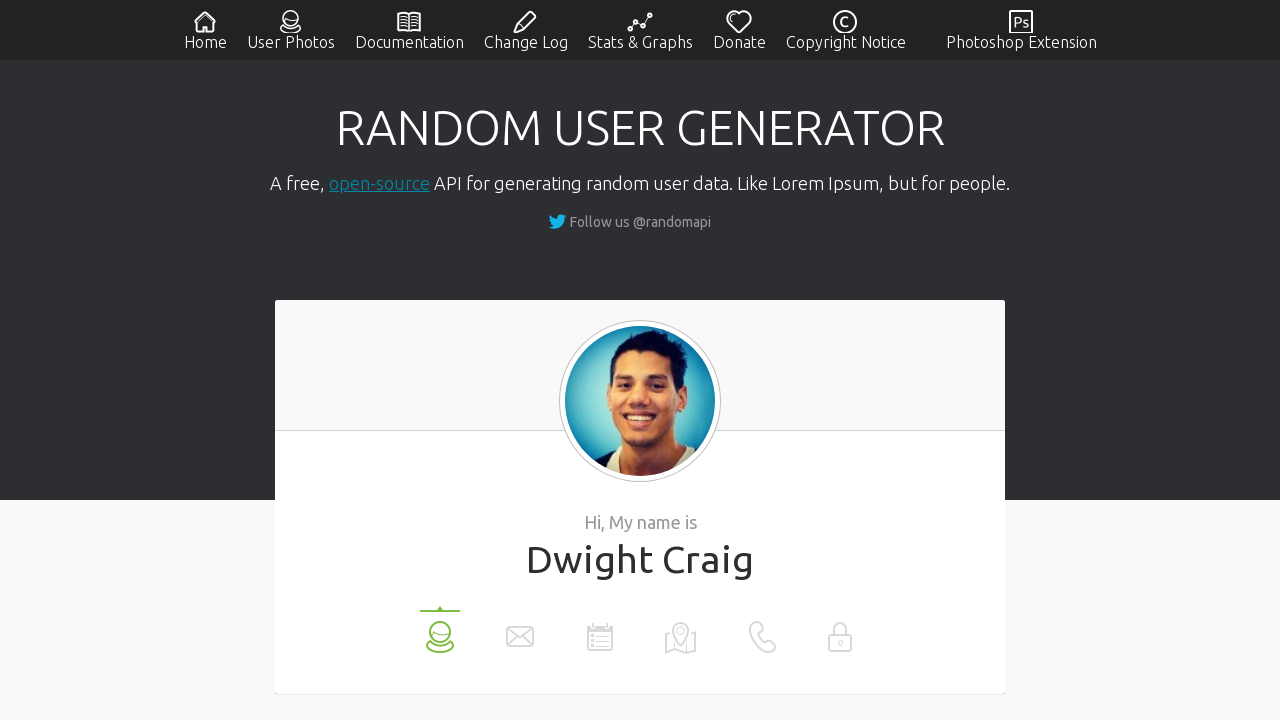

User name value loaded
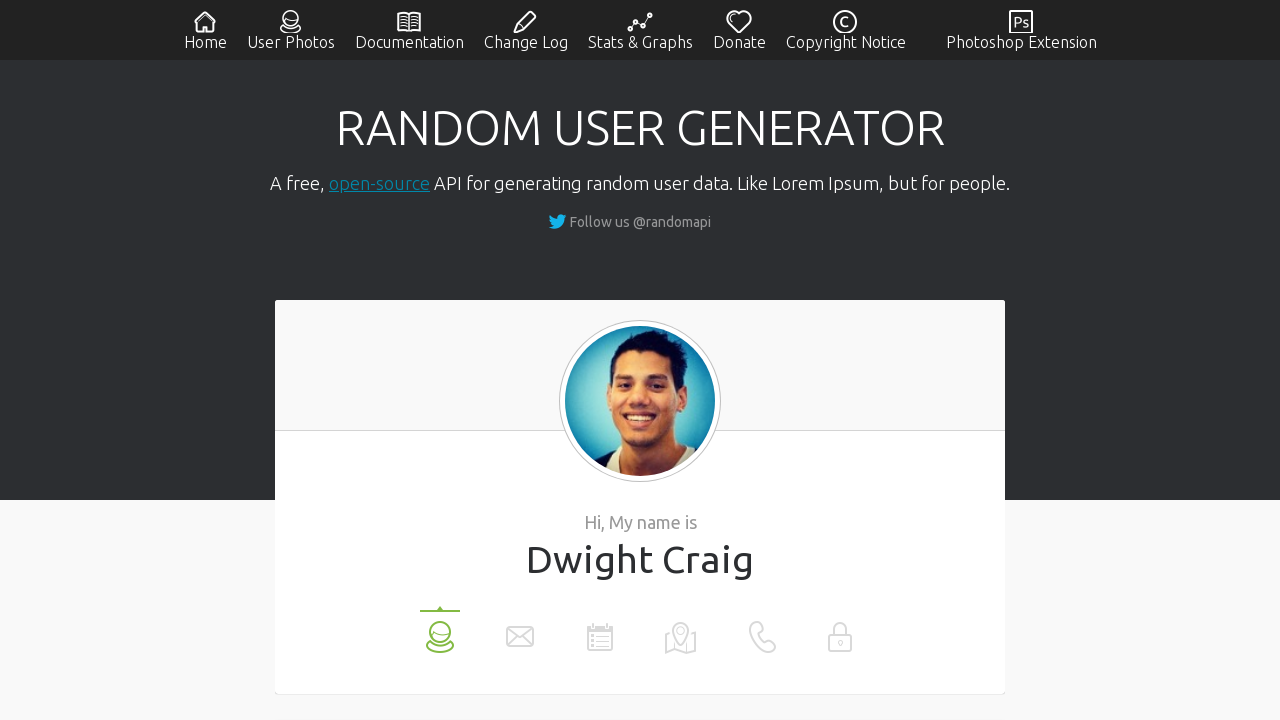

Retrieved user name: Dwight Craig
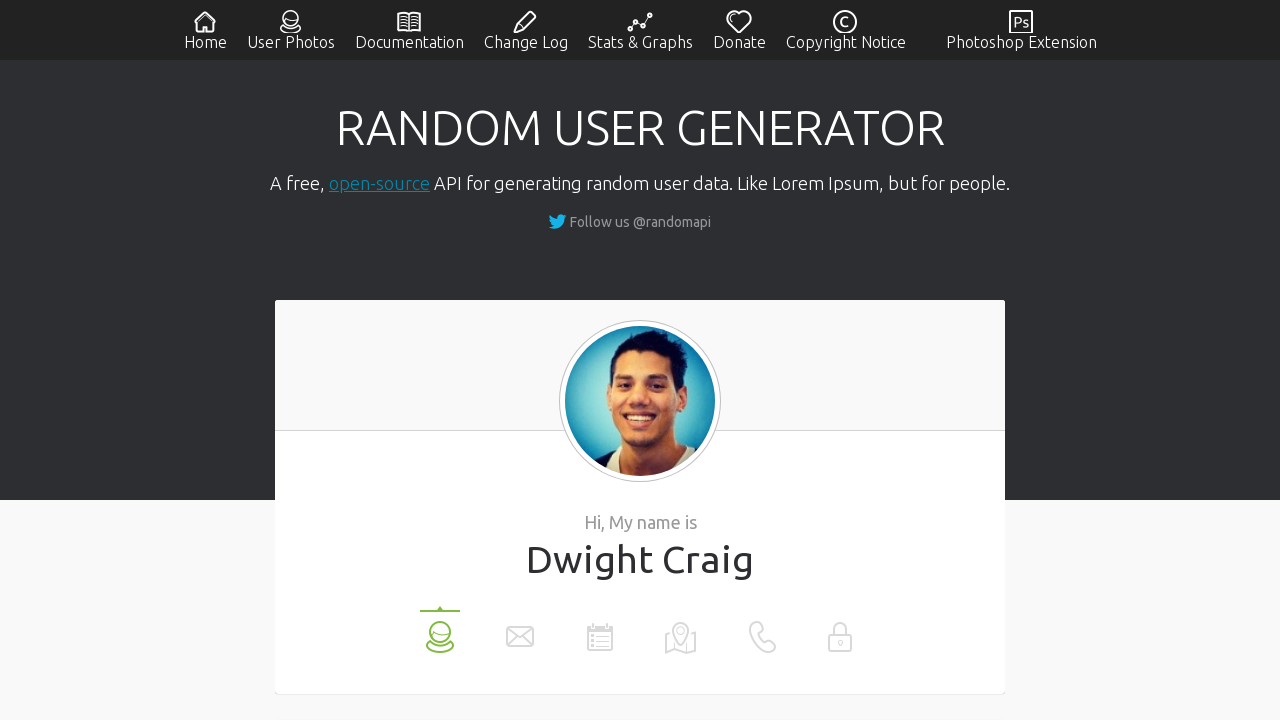

Clicked on email field to display user email at (520, 630) on xpath=//li[@data-label='email']
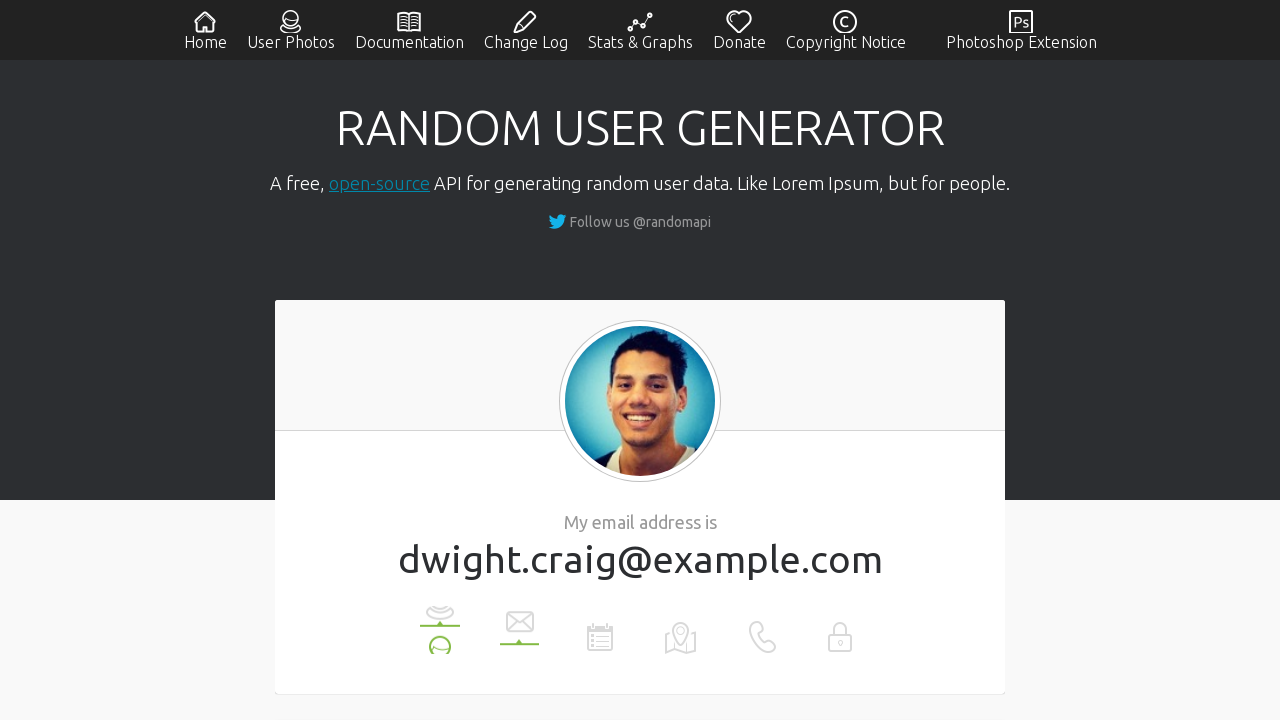

User email value loaded
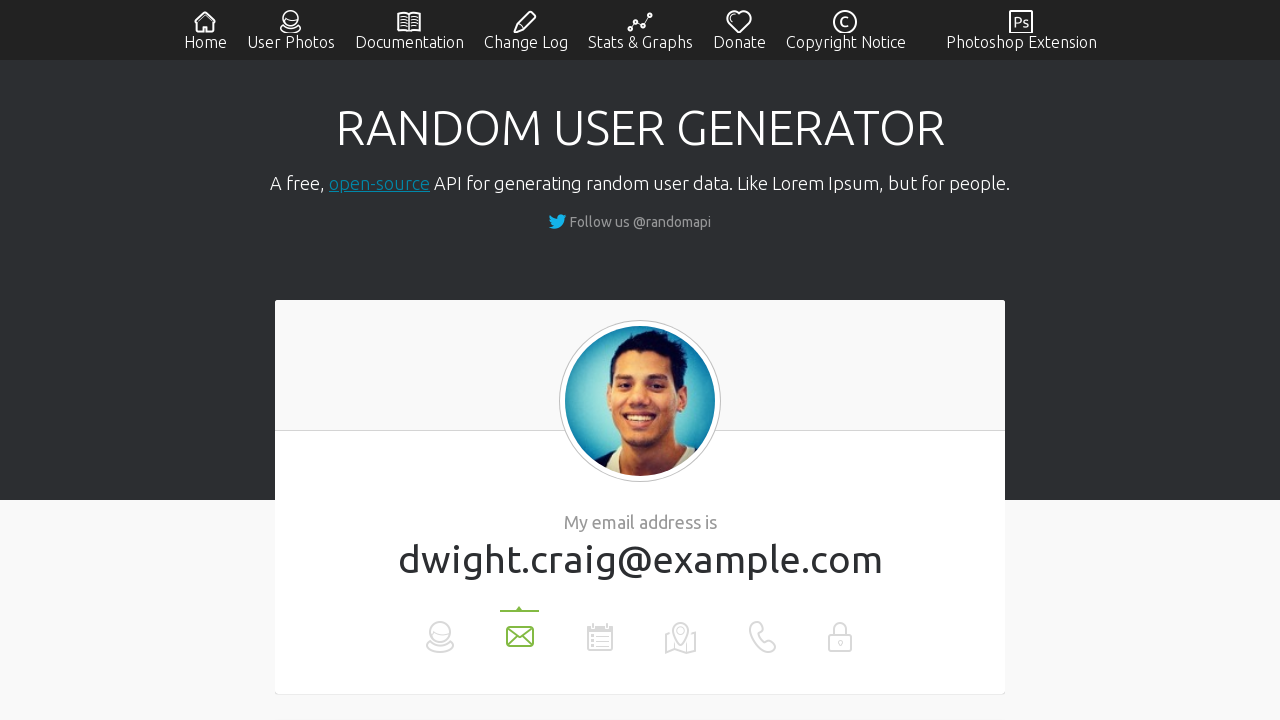

Retrieved user email: dwight.craig@example.com
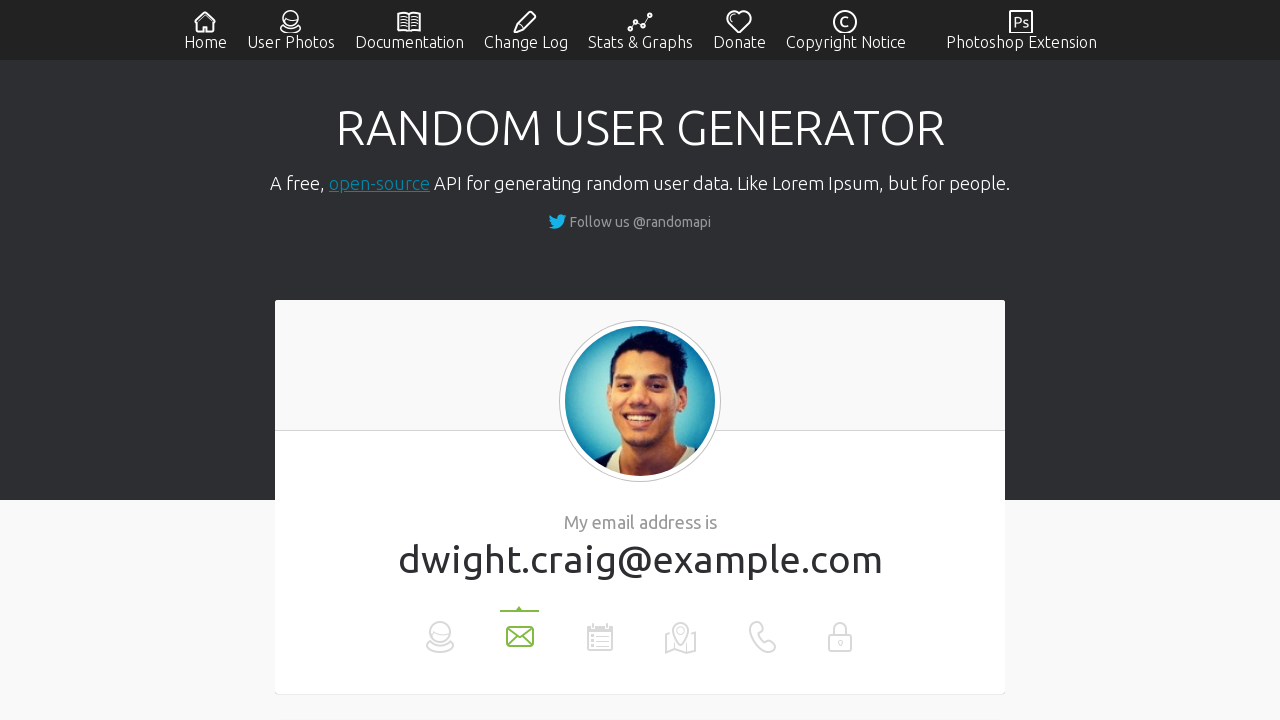

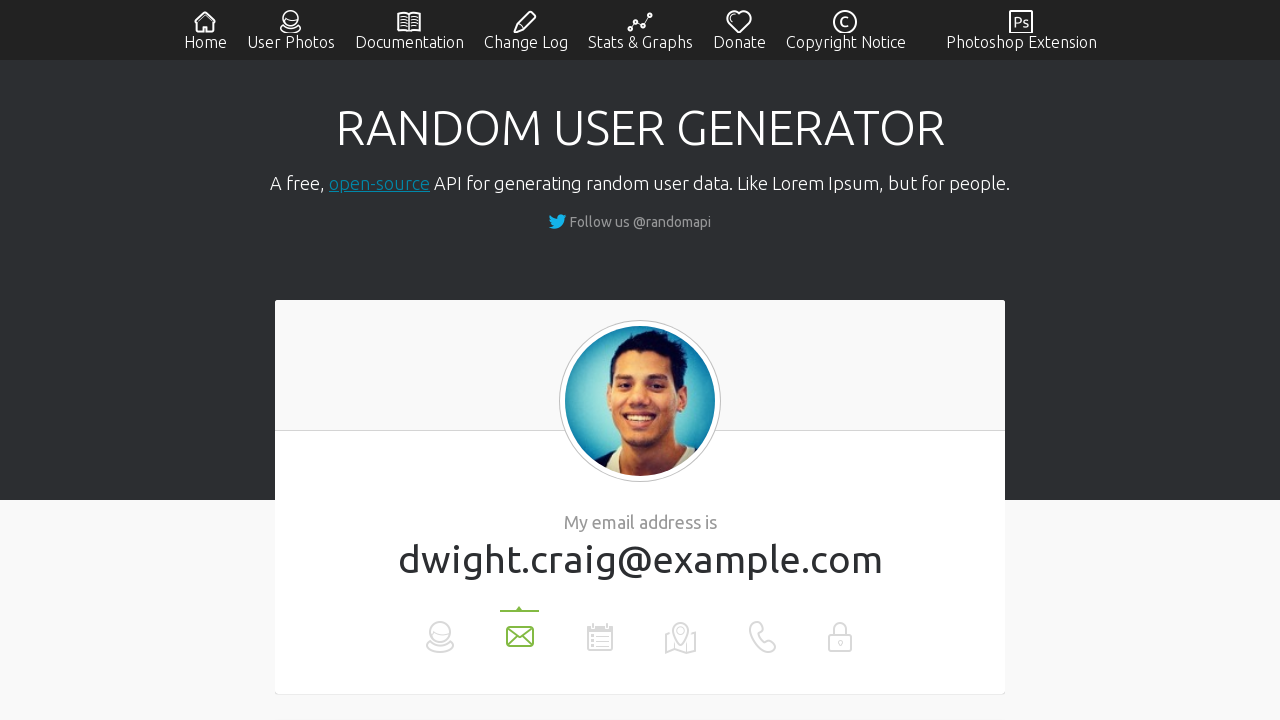